Tests dynamic controls by clicking Remove button, waiting for "It's gone!" message, clicking Add button, and waiting for "It's back!" message using explicit waits

Starting URL: https://the-internet.herokuapp.com/dynamic_controls

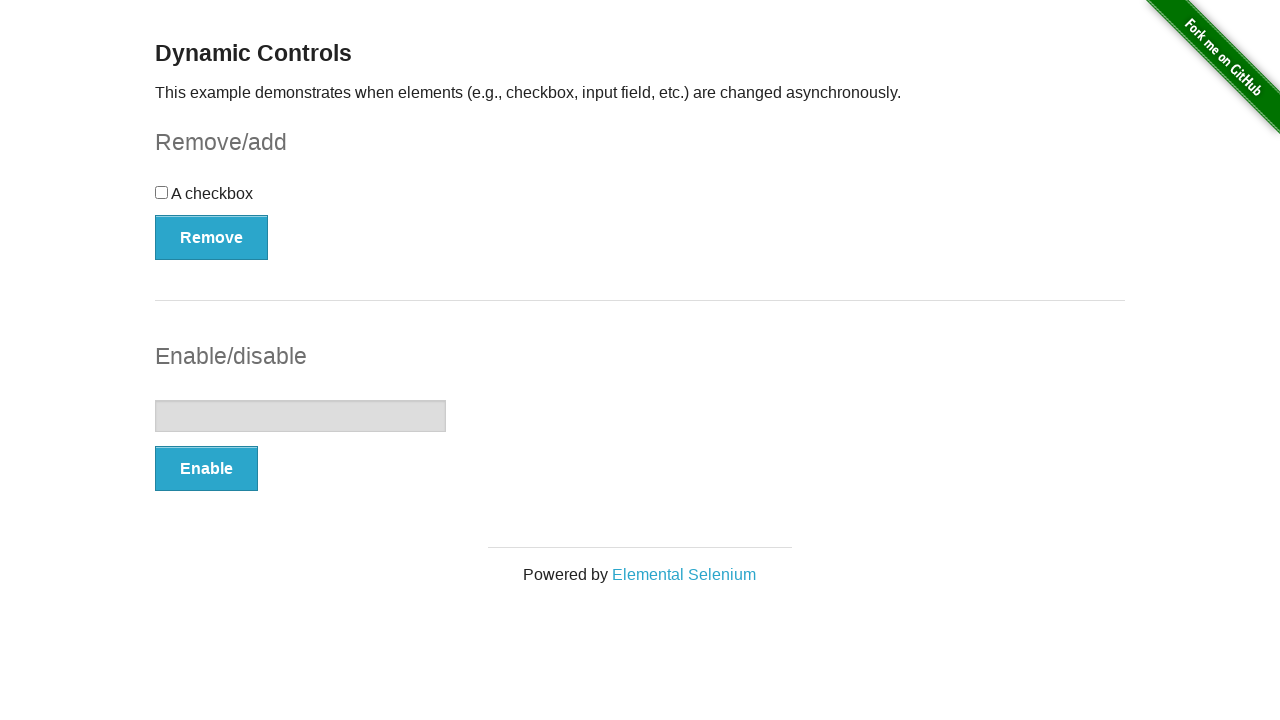

Navigated to dynamic controls test page
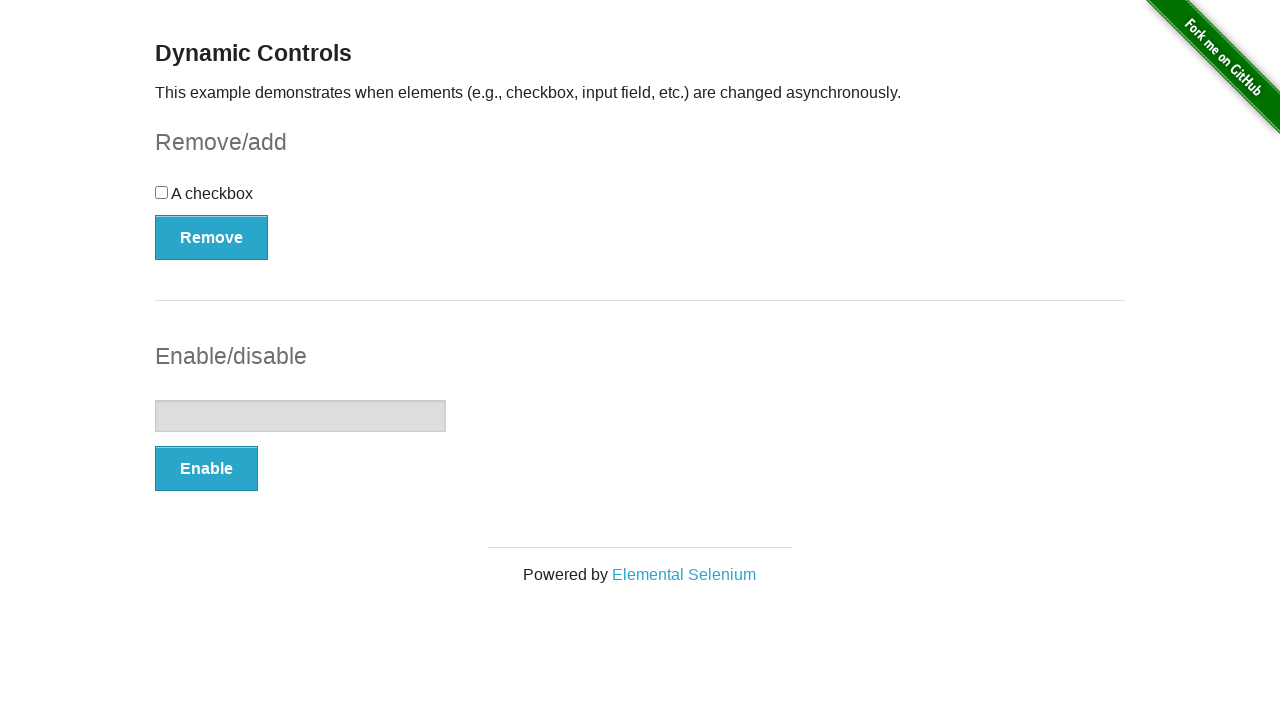

Clicked Remove button at (212, 237) on xpath=//*[text()='Remove']
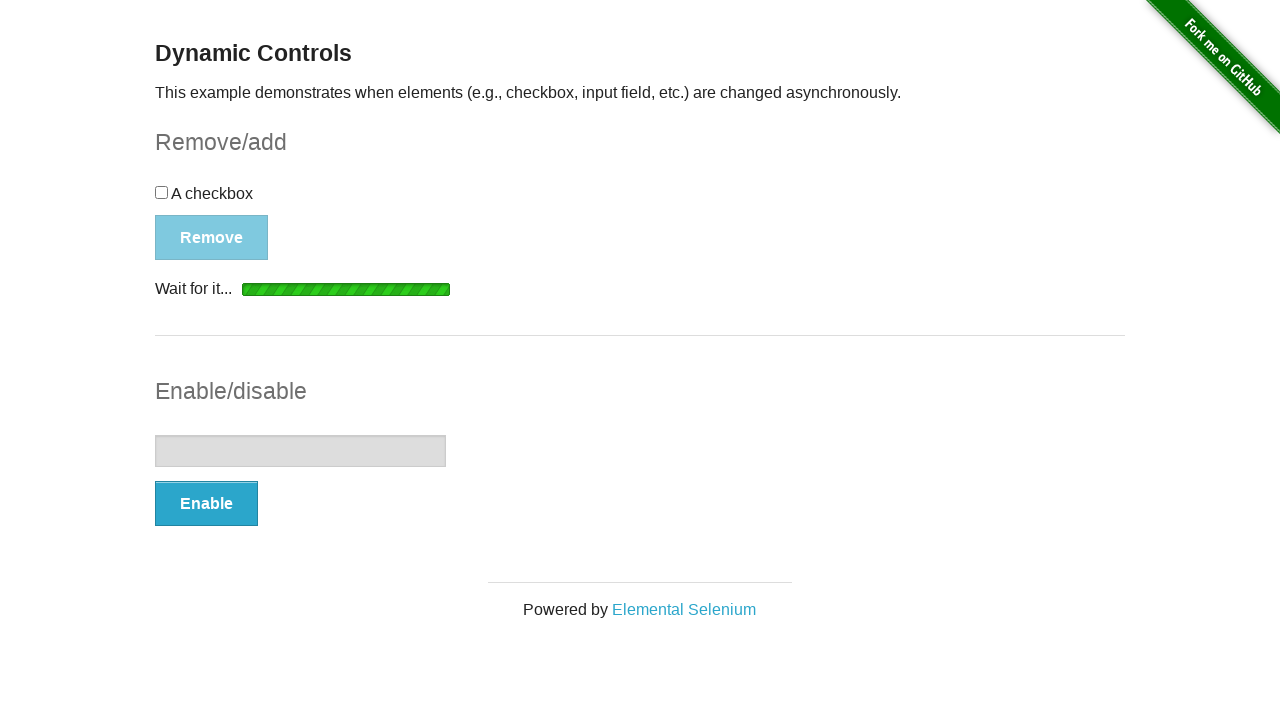

Waited for and confirmed 'It's gone!' message appeared
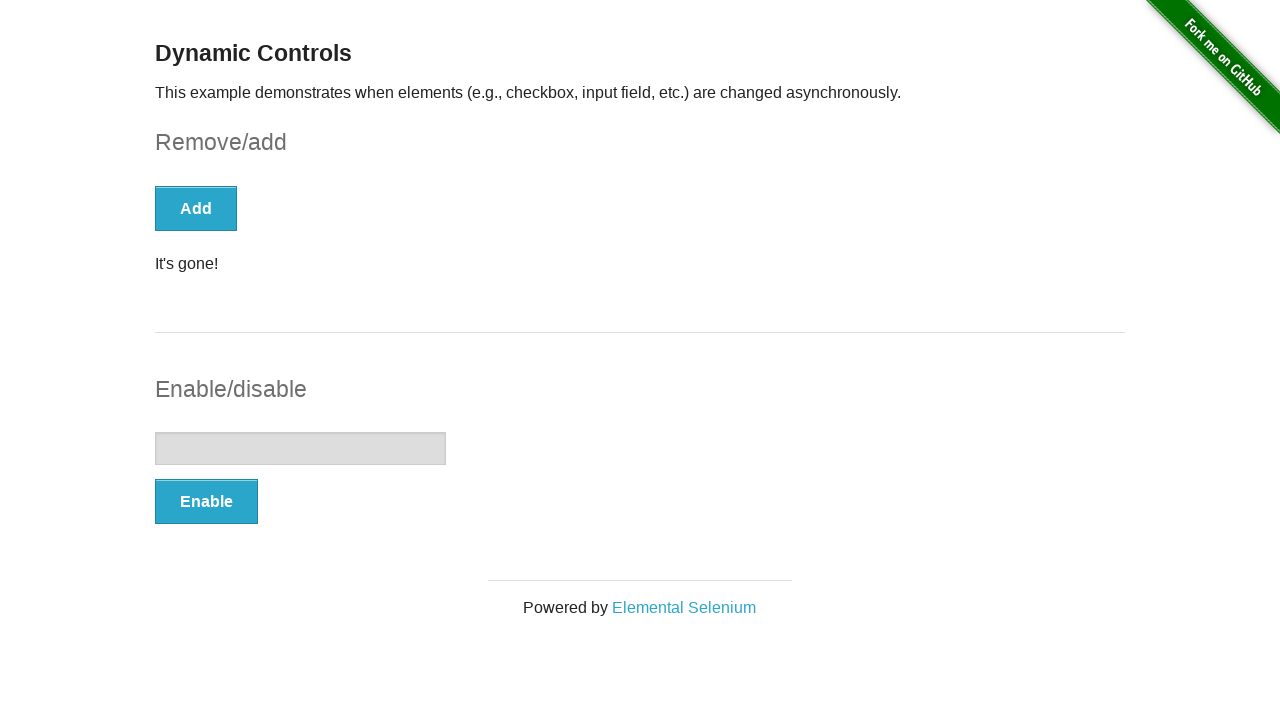

Clicked Add button at (196, 208) on xpath=//*[text()='Add']
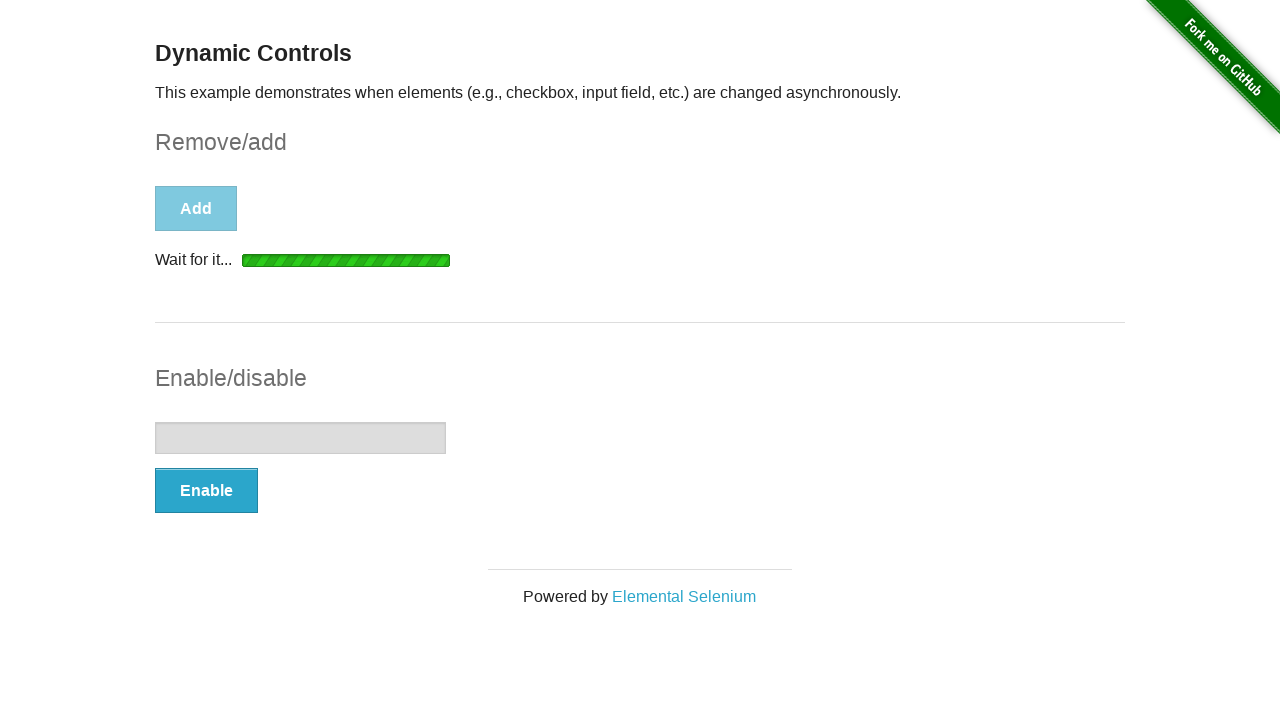

Waited for and confirmed 'It's back!' message appeared
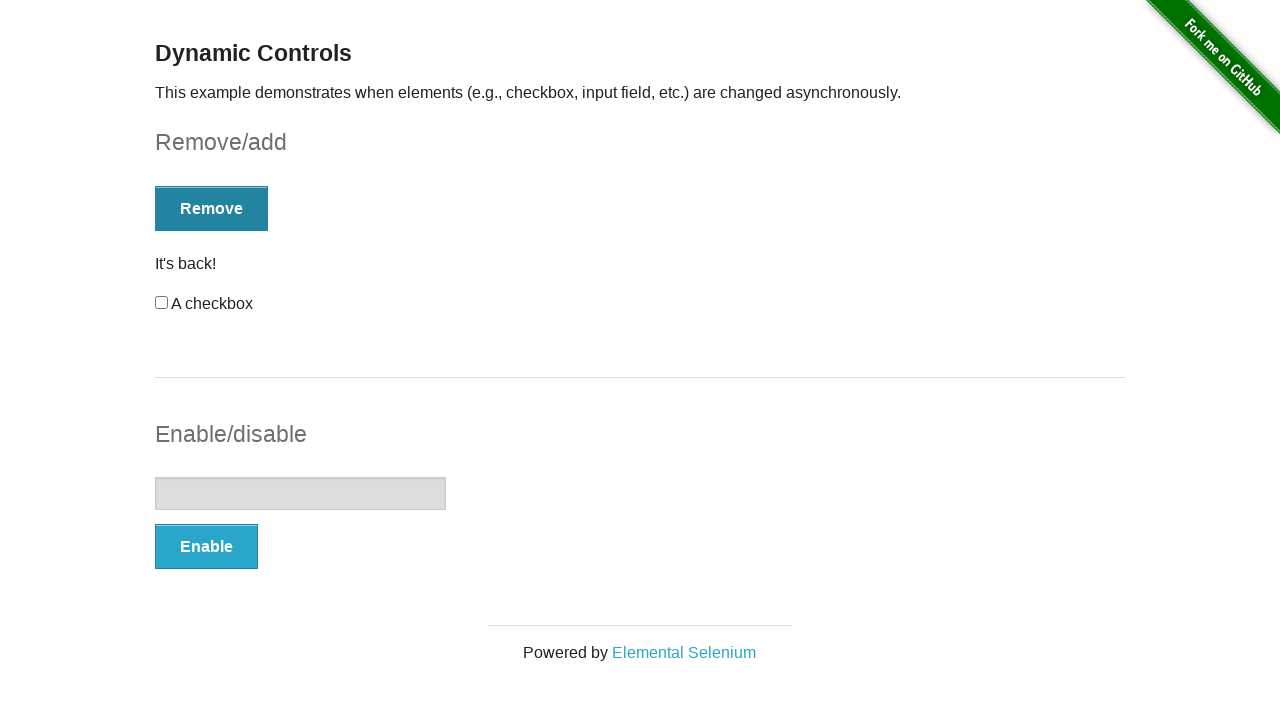

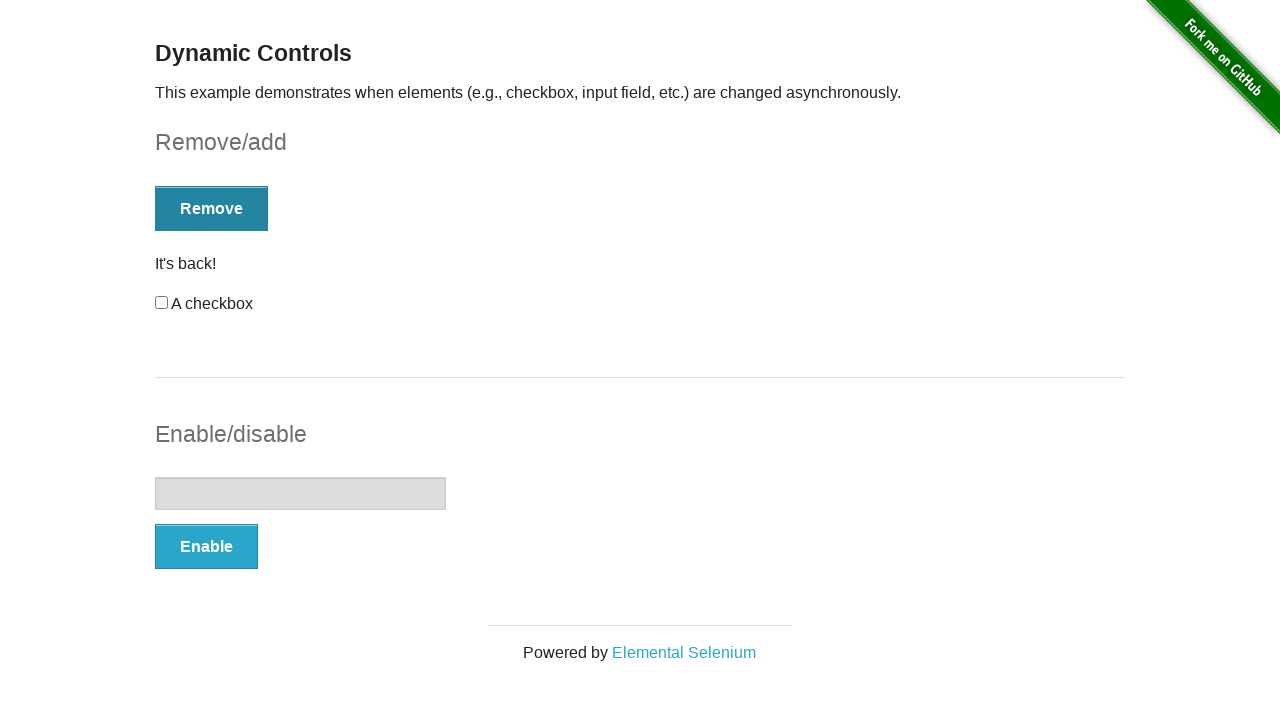